Tests table functionality by deleting rows using checkboxes, adding a new row with data, and verifying success

Starting URL: https://savkk.github.io/selenium-practice/

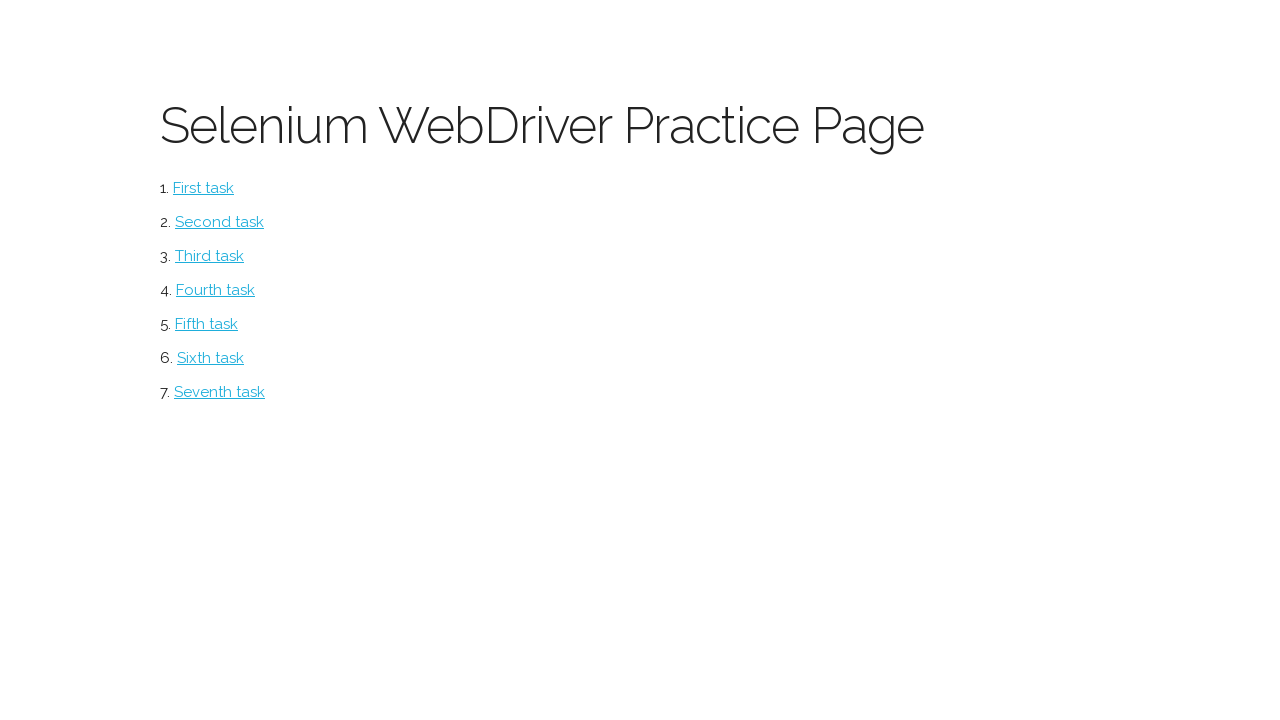

Clicked on Table menu item at (220, 392) on #table
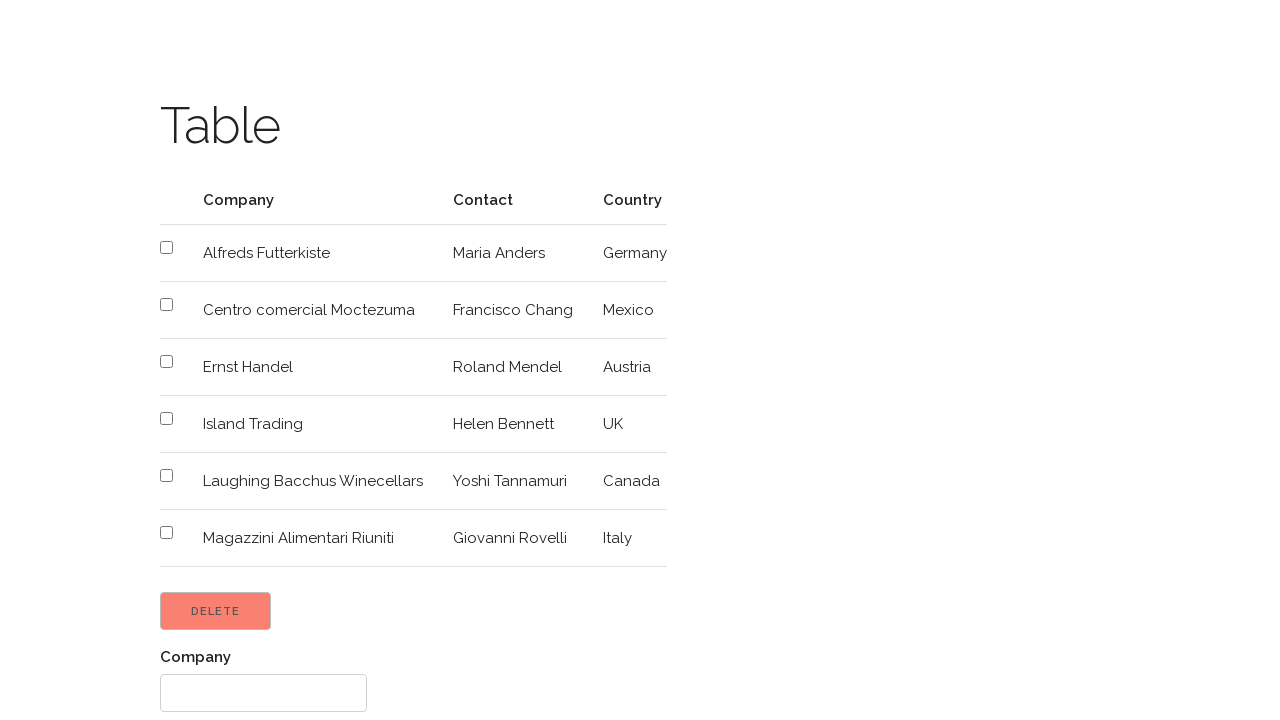

Selected checkbox in row 2 for deletion at (166, 248) on tr:nth-child(2) td input[type='checkbox']
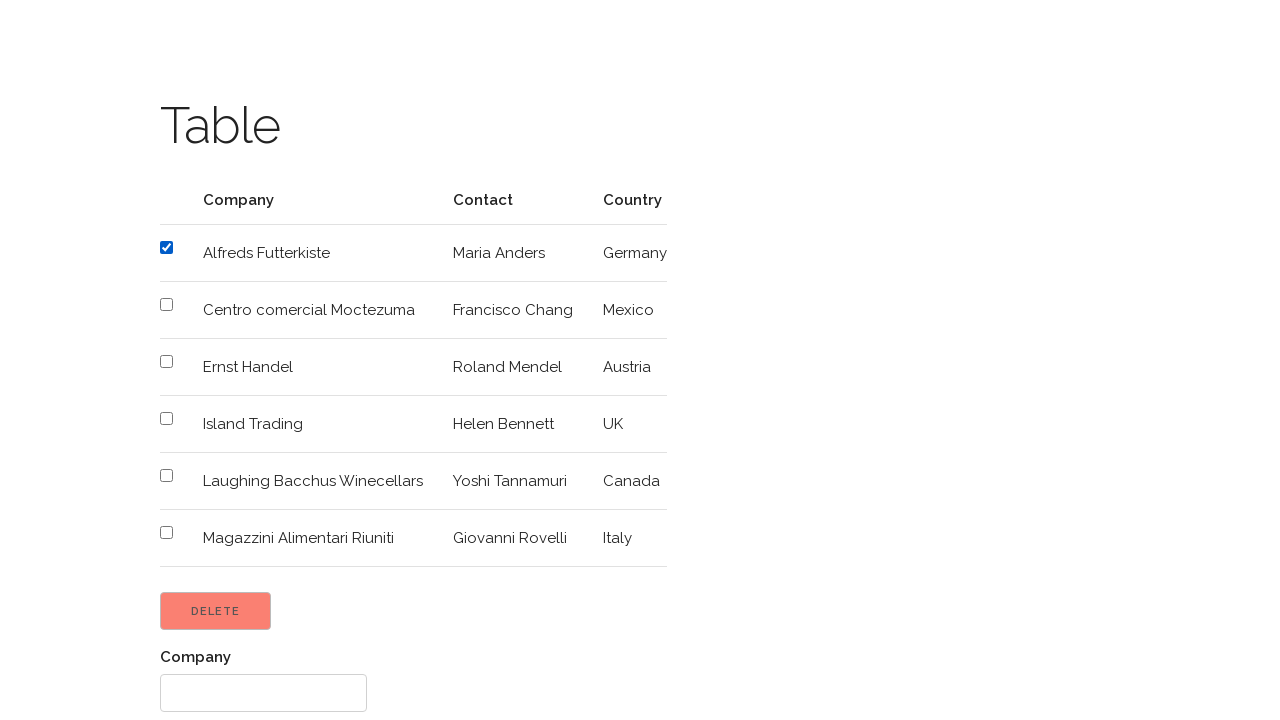

Selected checkbox in row 5 for deletion at (166, 418) on tr:nth-child(5) td input[type='checkbox']
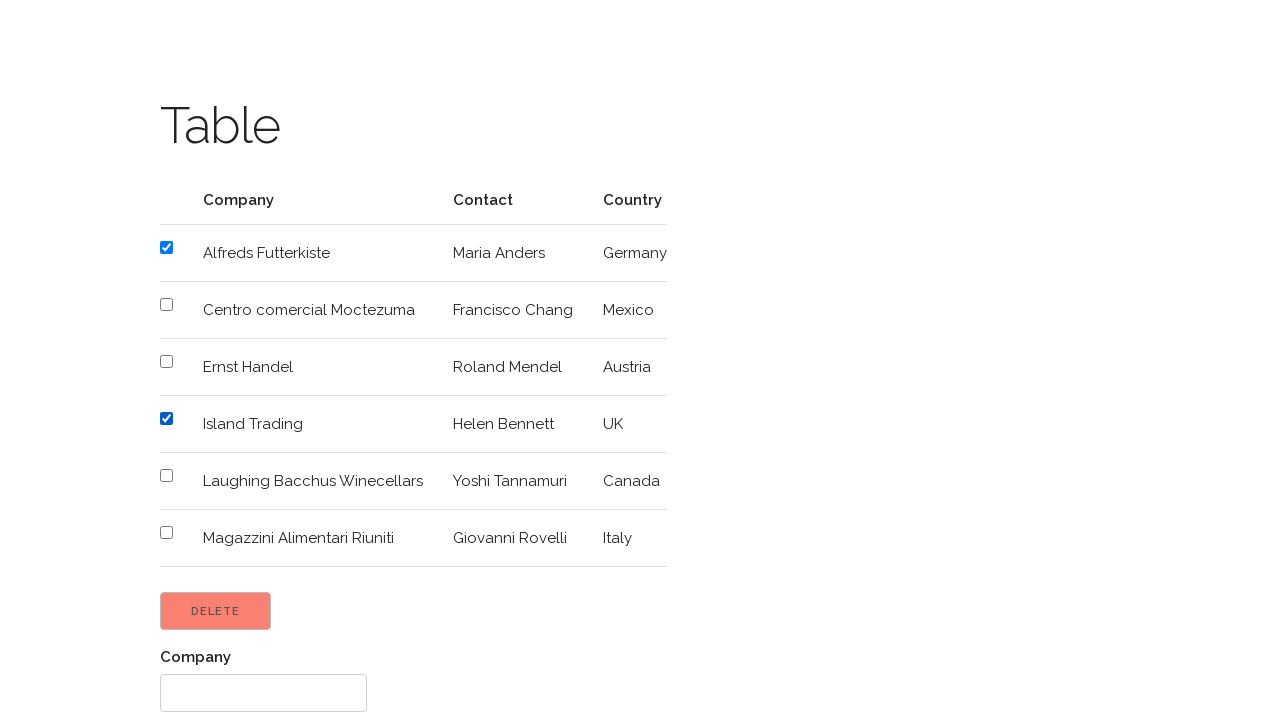

Clicked Delete button to remove selected rows at (216, 611) on input[type='button'][value='Delete']
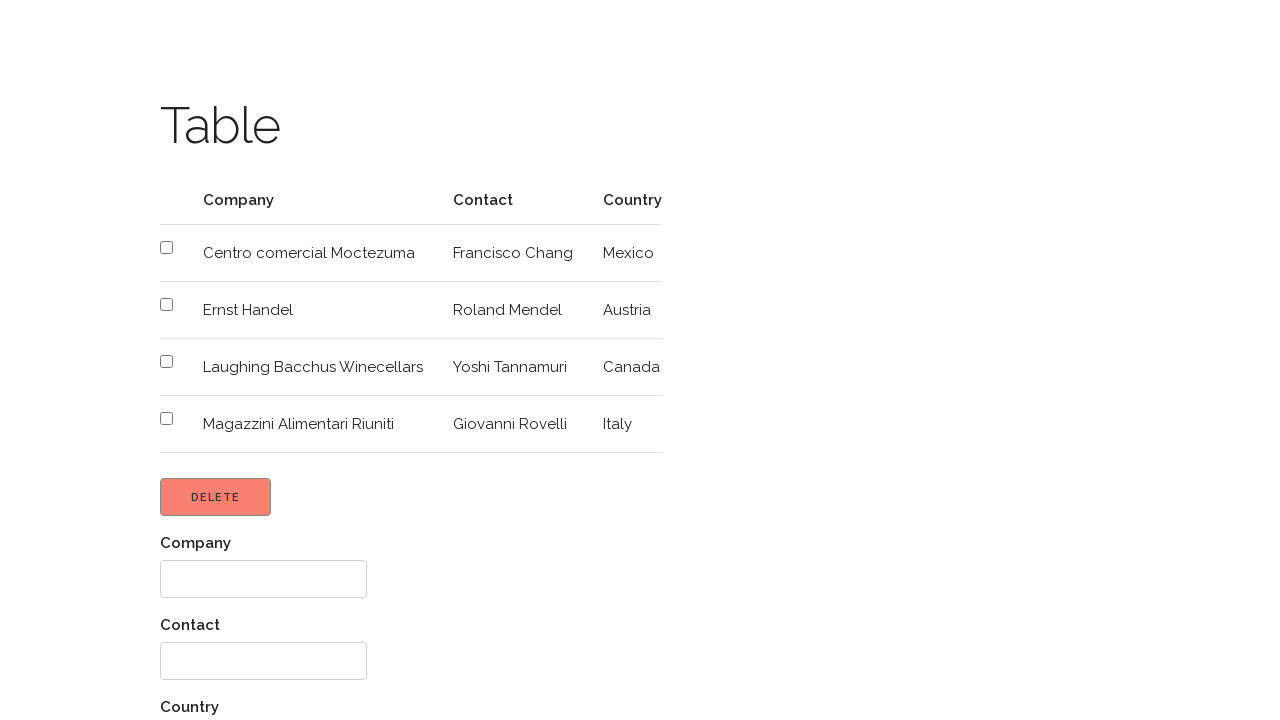

Filled product name field with 'Coca-Cola' on div:nth-child(1) input[type='text']
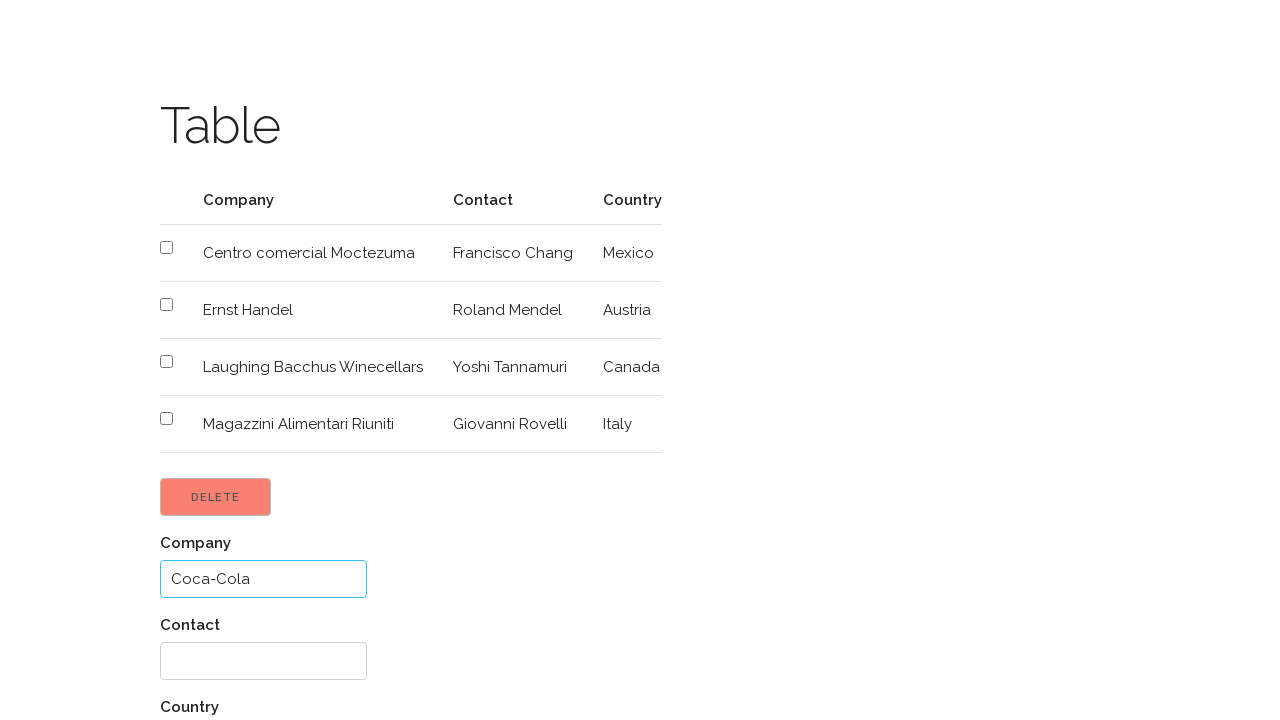

Filled contact name field with 'Petya Petyvich' on div:nth-child(2) input[type='text']
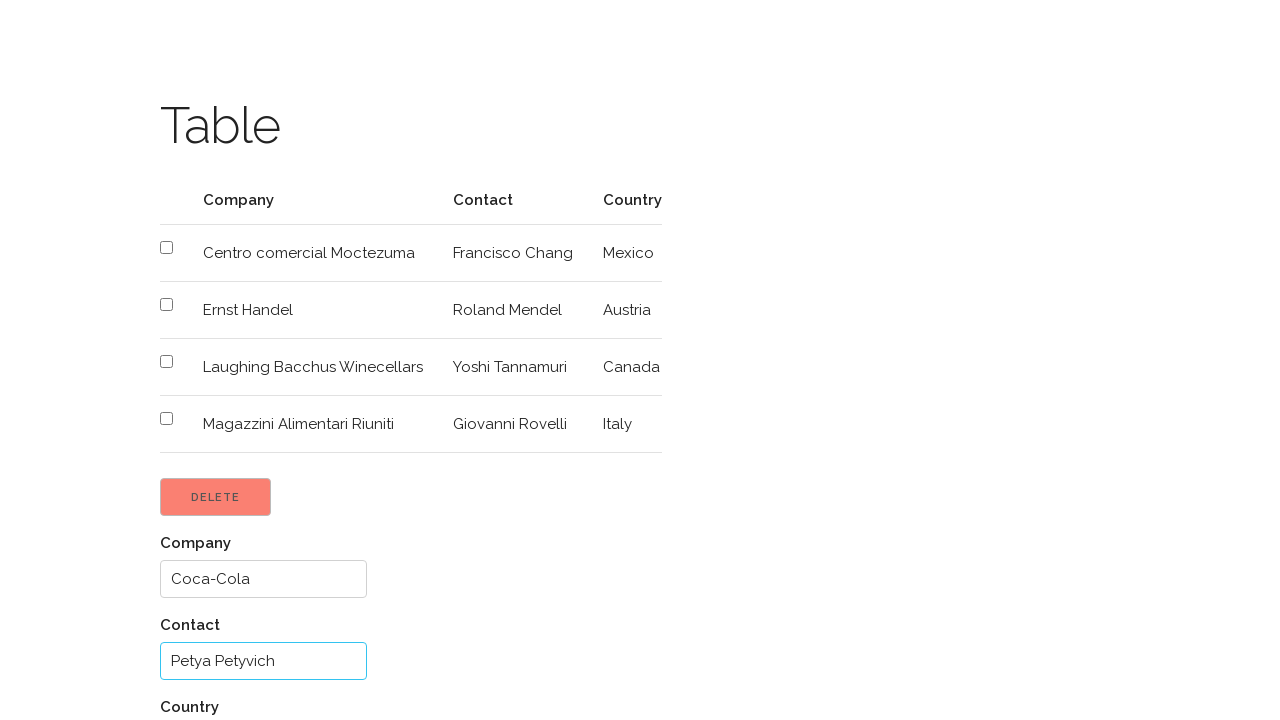

Filled location field with 'LA' on div:nth-child(3) input[type='text']
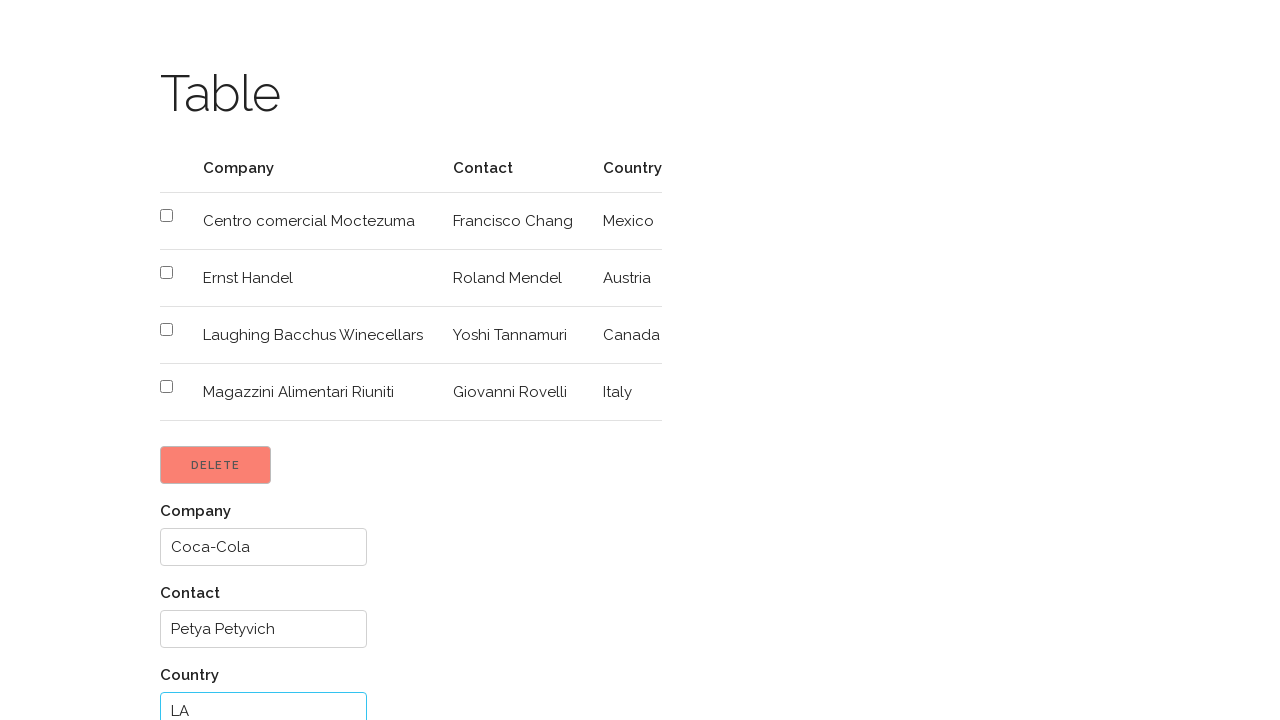

Clicked Add button to create new row at (204, 661) on input[type='button'][value='Add']
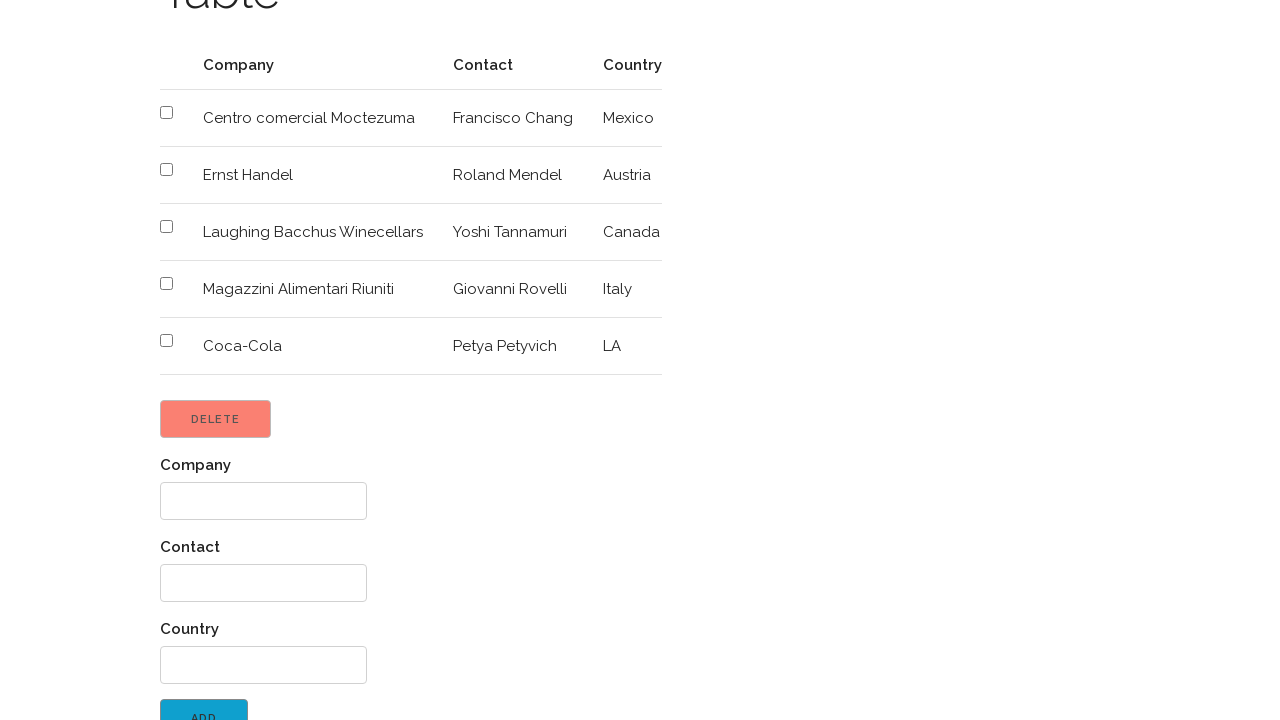

Located return link element
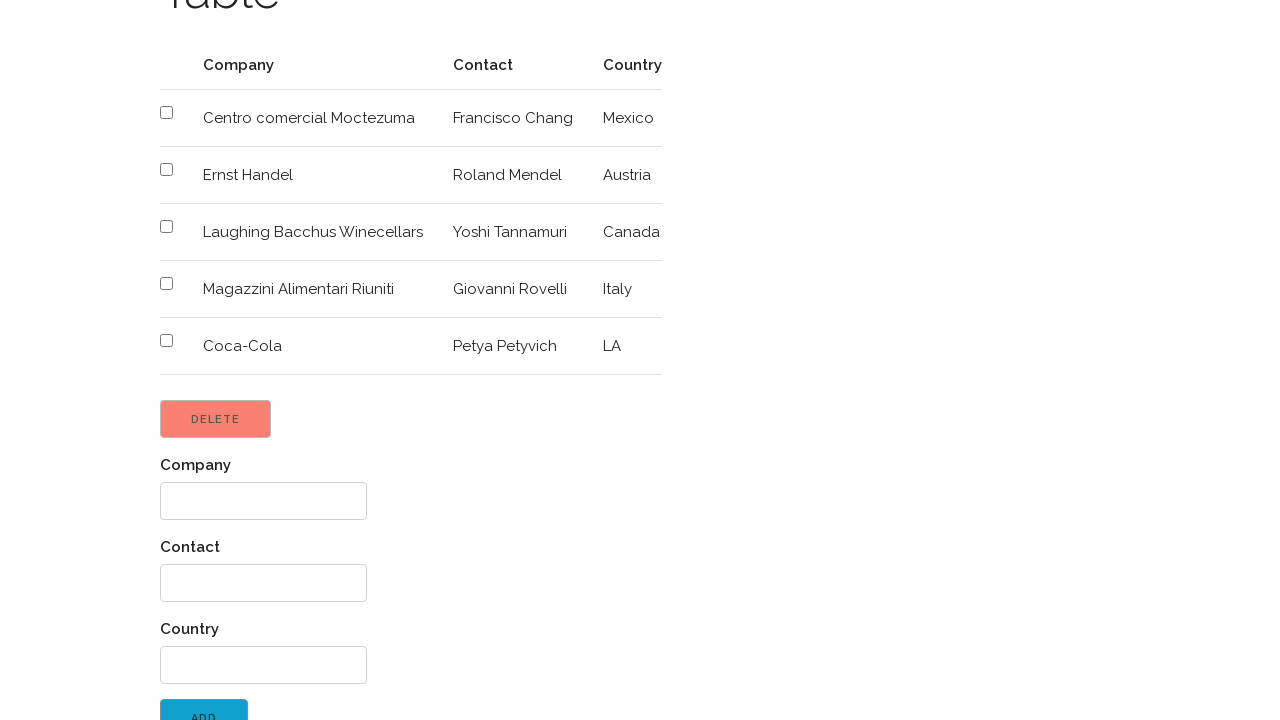

Verified return link text is 'Great! Return to menu'
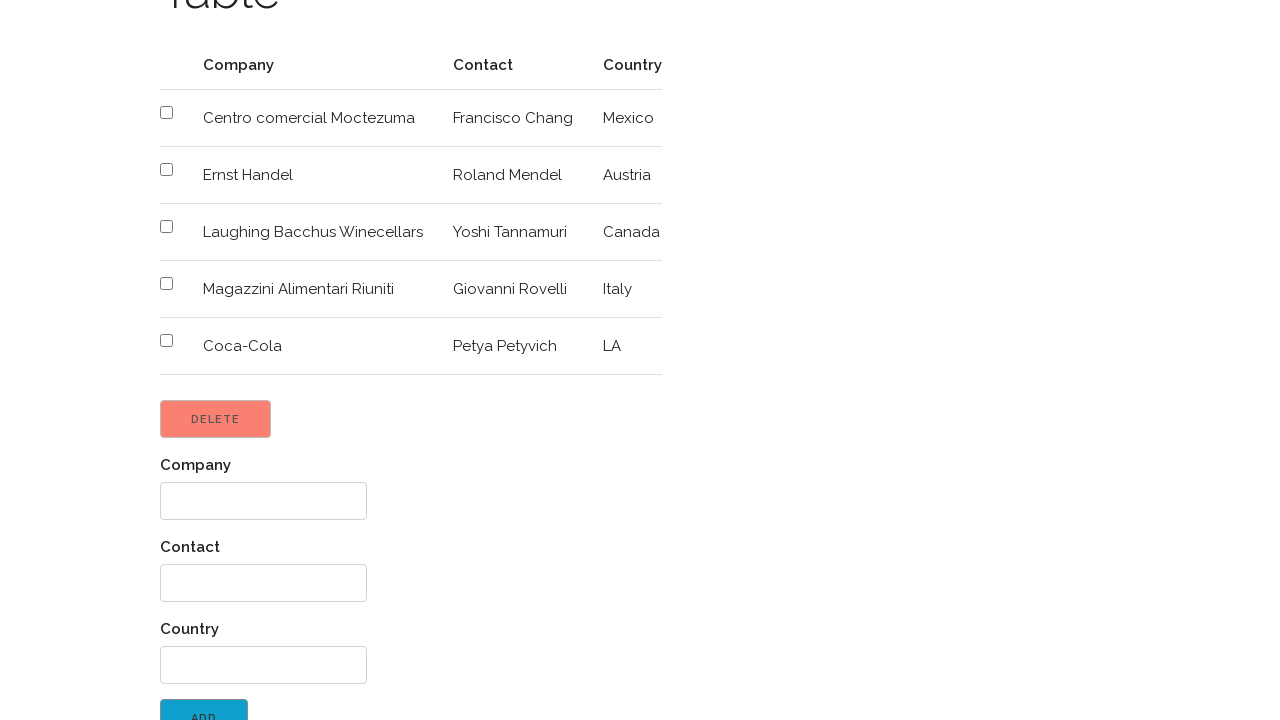

Clicked return link to go back to menu at (243, 703) on a:has-text('Great')
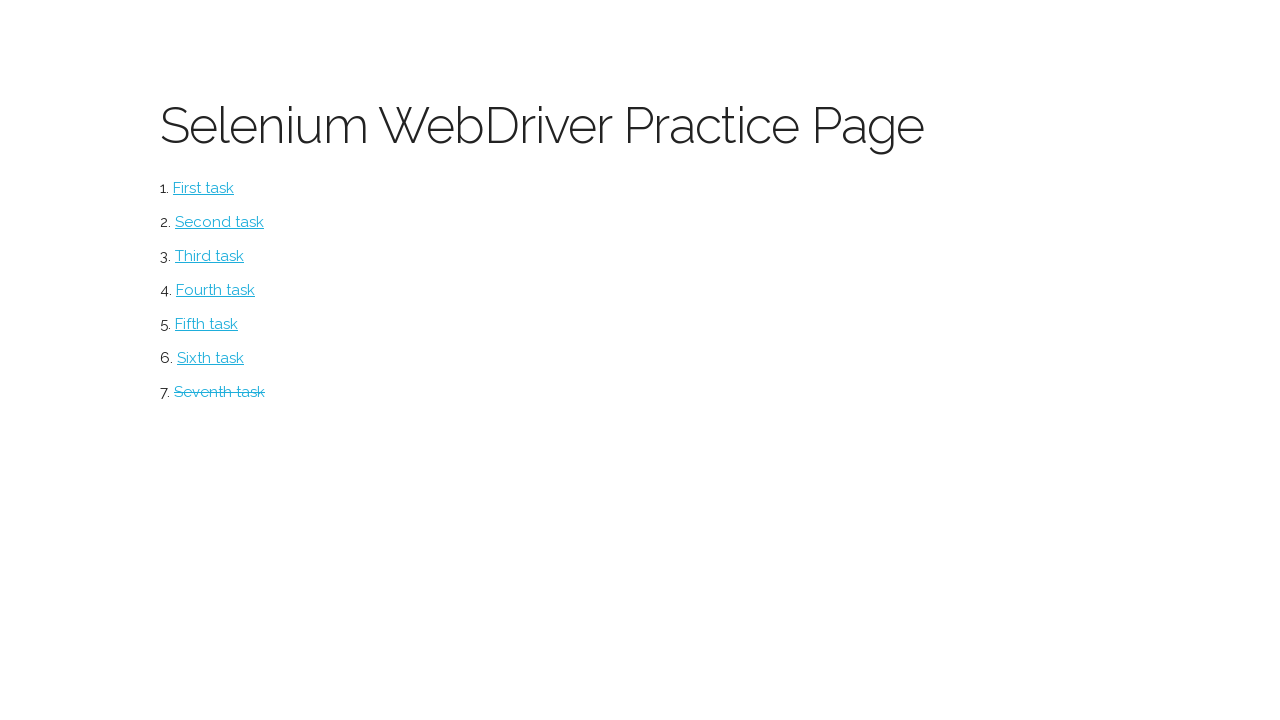

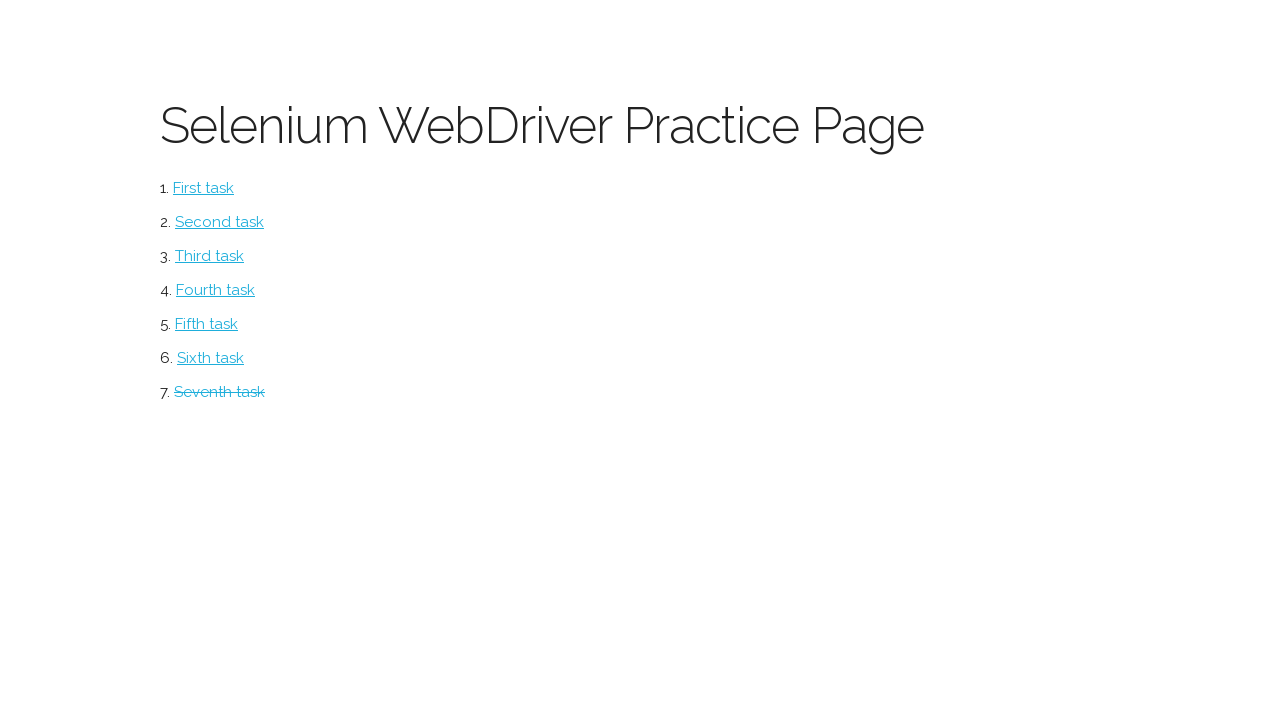